Tests handling of a JavaScript prompt dialog by clicking a button that triggers a prompt, entering text, verifying the prompt message, and accepting it

Starting URL: http://the-internet.herokuapp.com/javascript_alerts

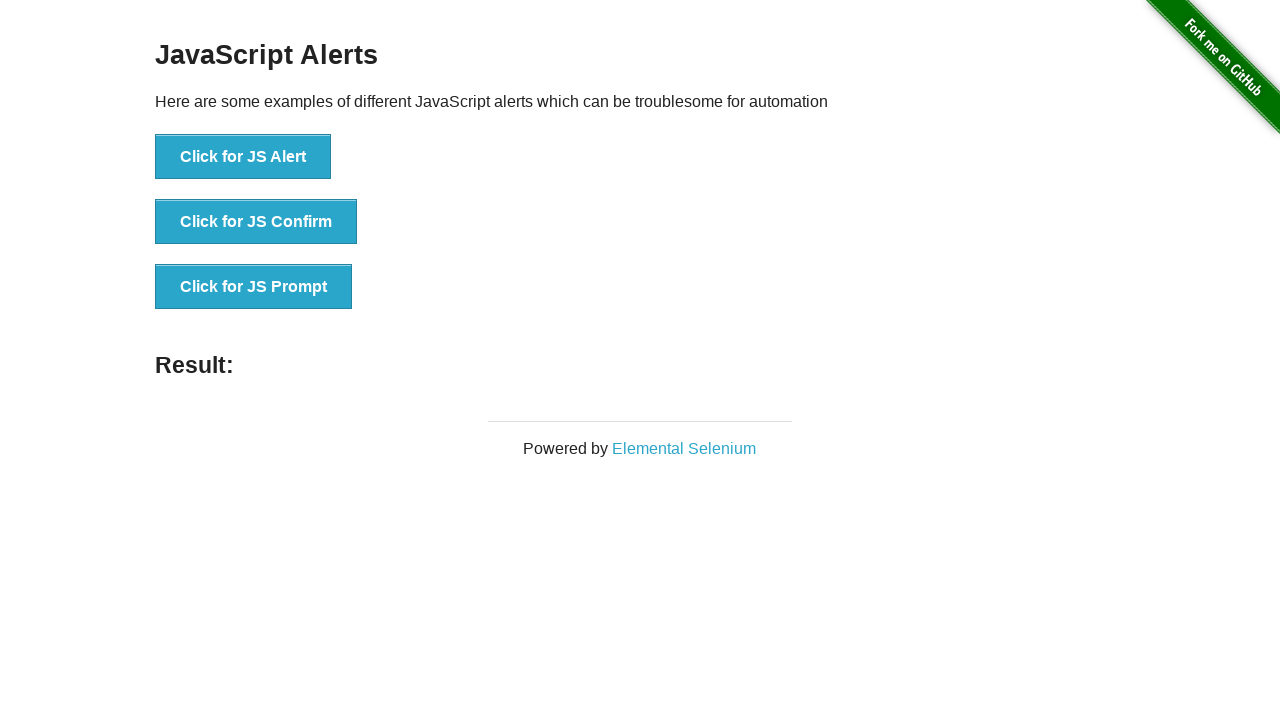

Set up dialog event handler
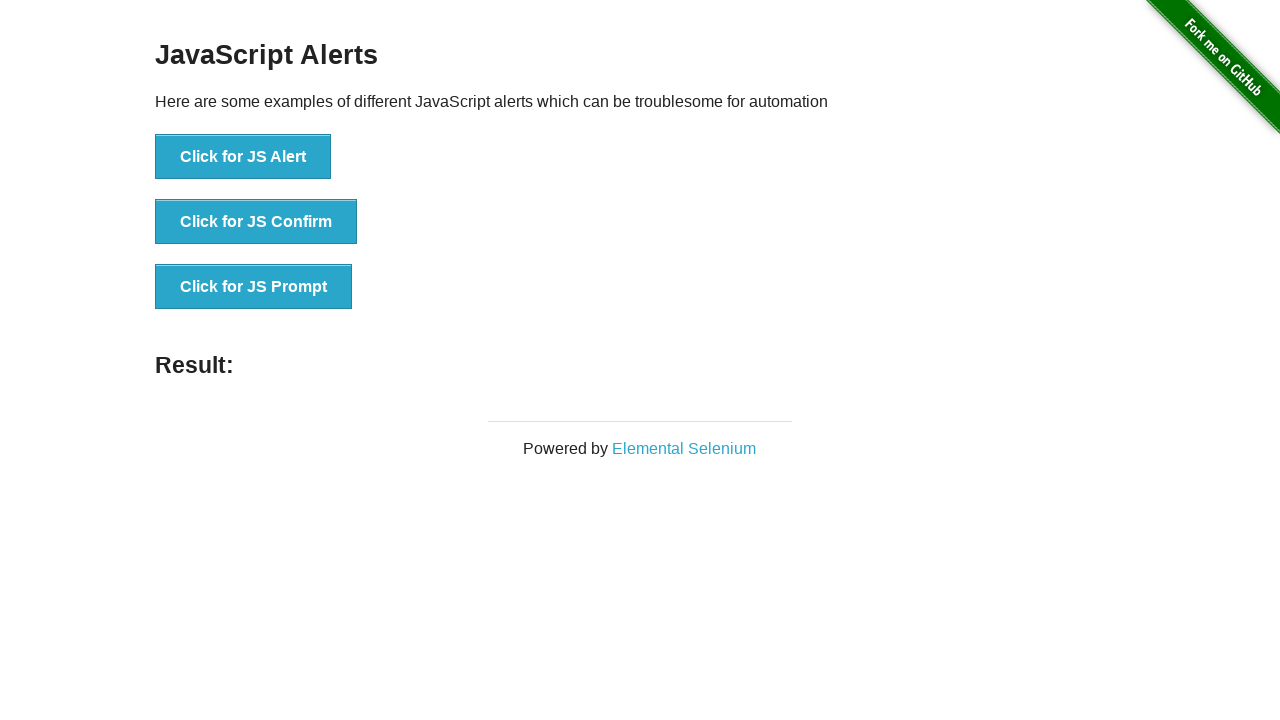

Accepted prompt dialog with text 'Everything is OK!' at (254, 287) on xpath=//button[. = 'Click for JS Prompt']
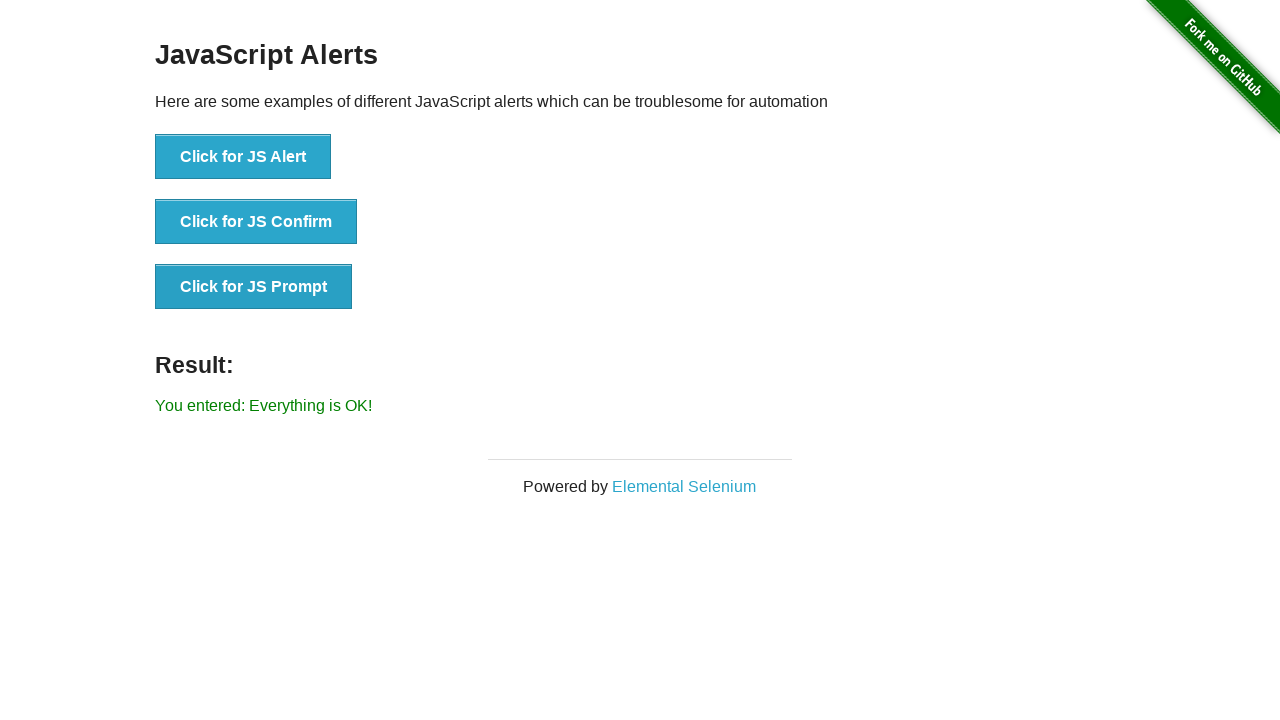

Clicked button to trigger JS prompt dialog
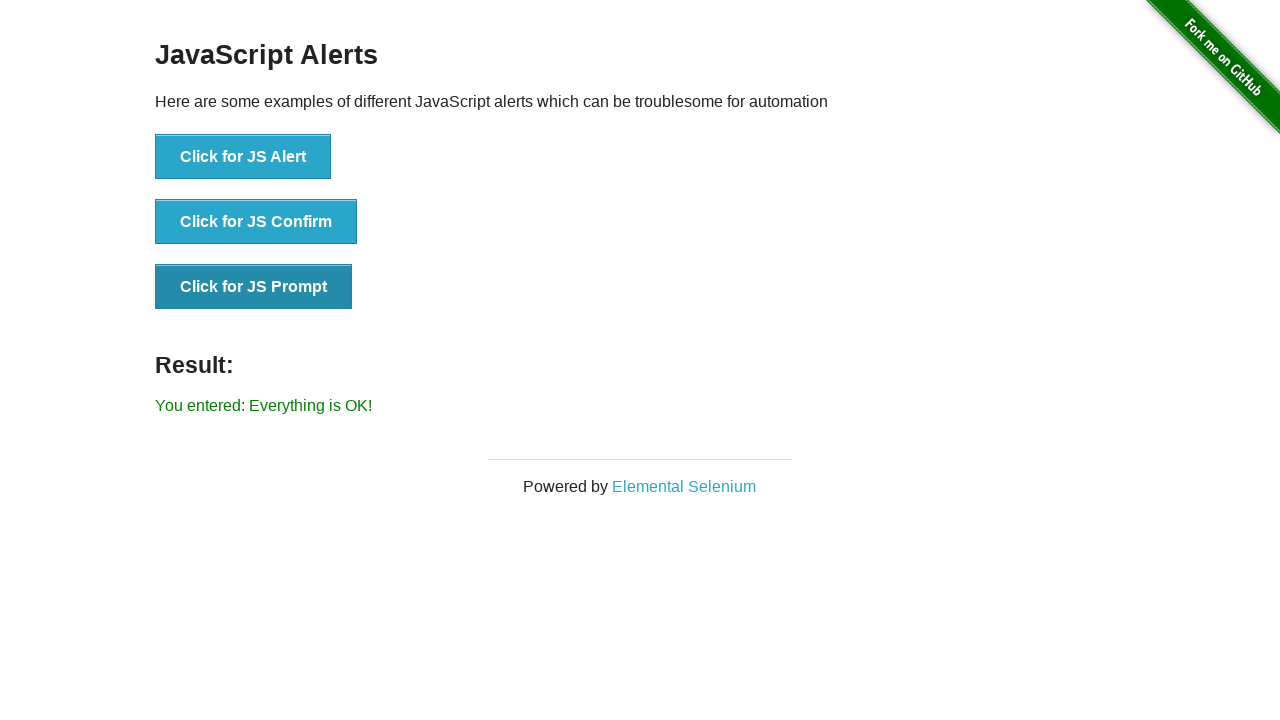

Waited for result element to appear
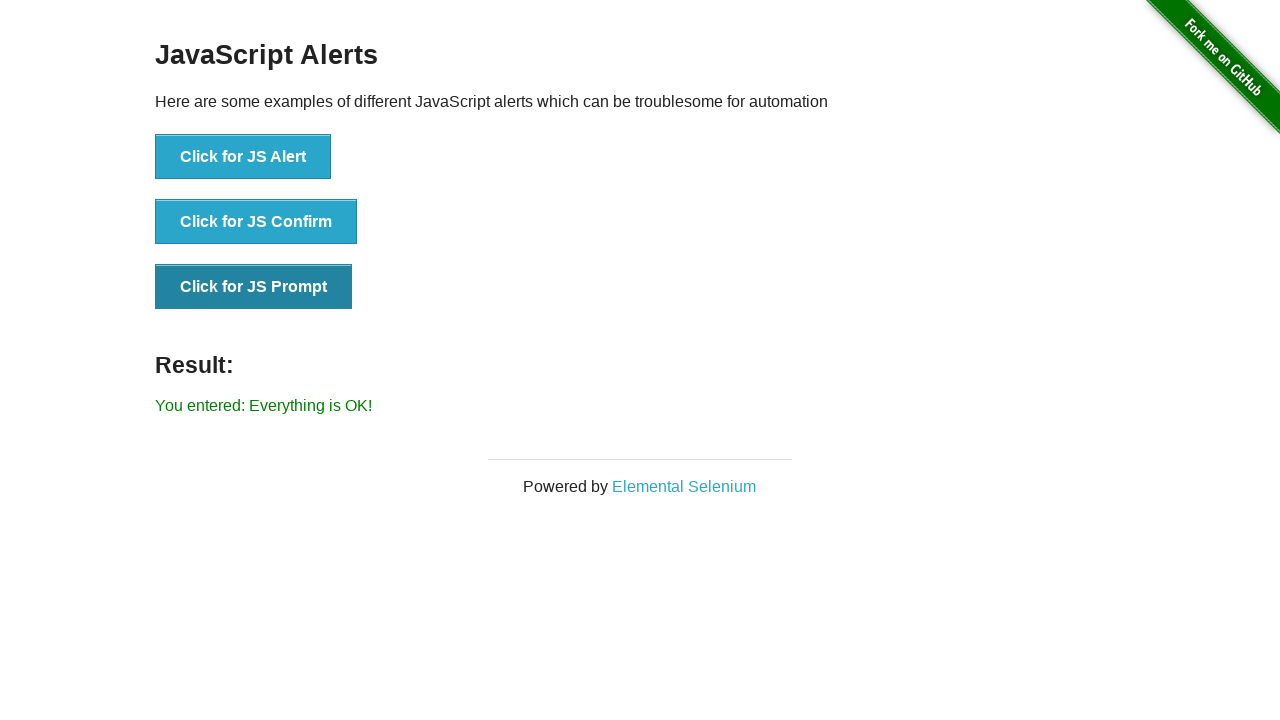

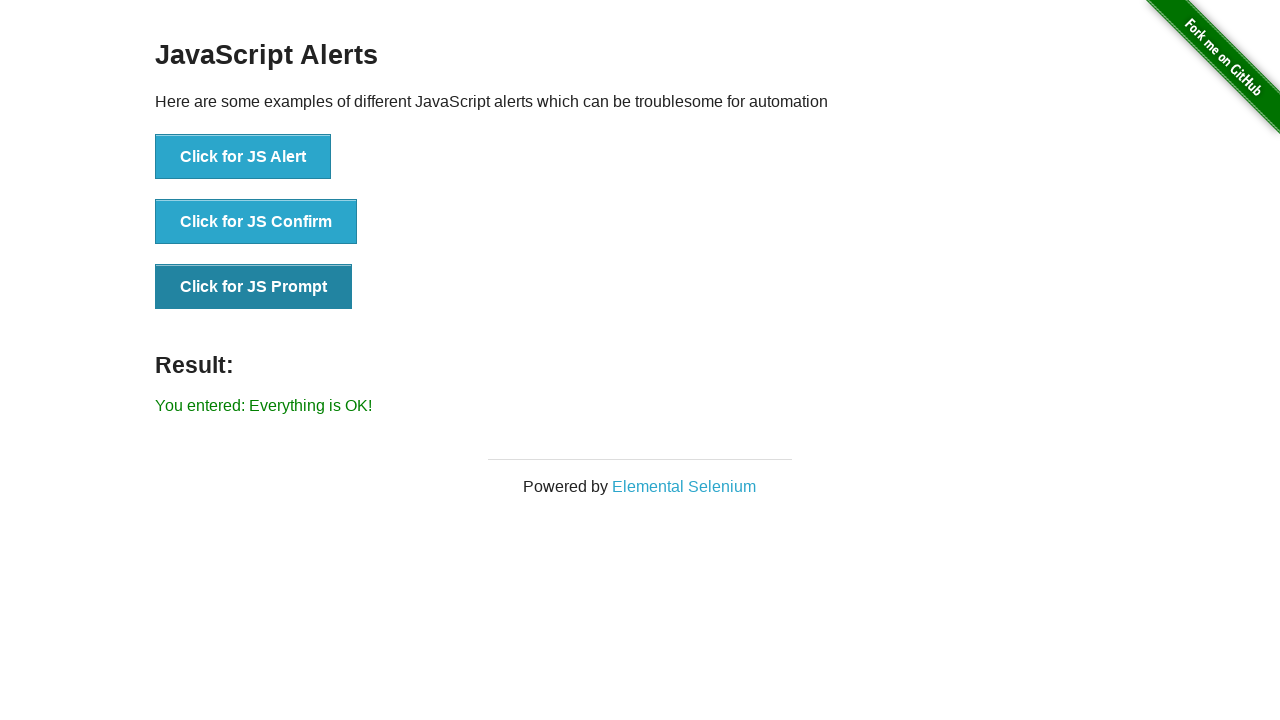